Tests a registration form by filling in first name, last name, and email fields, clicking the submit button after each entry, and verifying the form behavior.

Starting URL: http://suninjuly.github.io/registration2.html

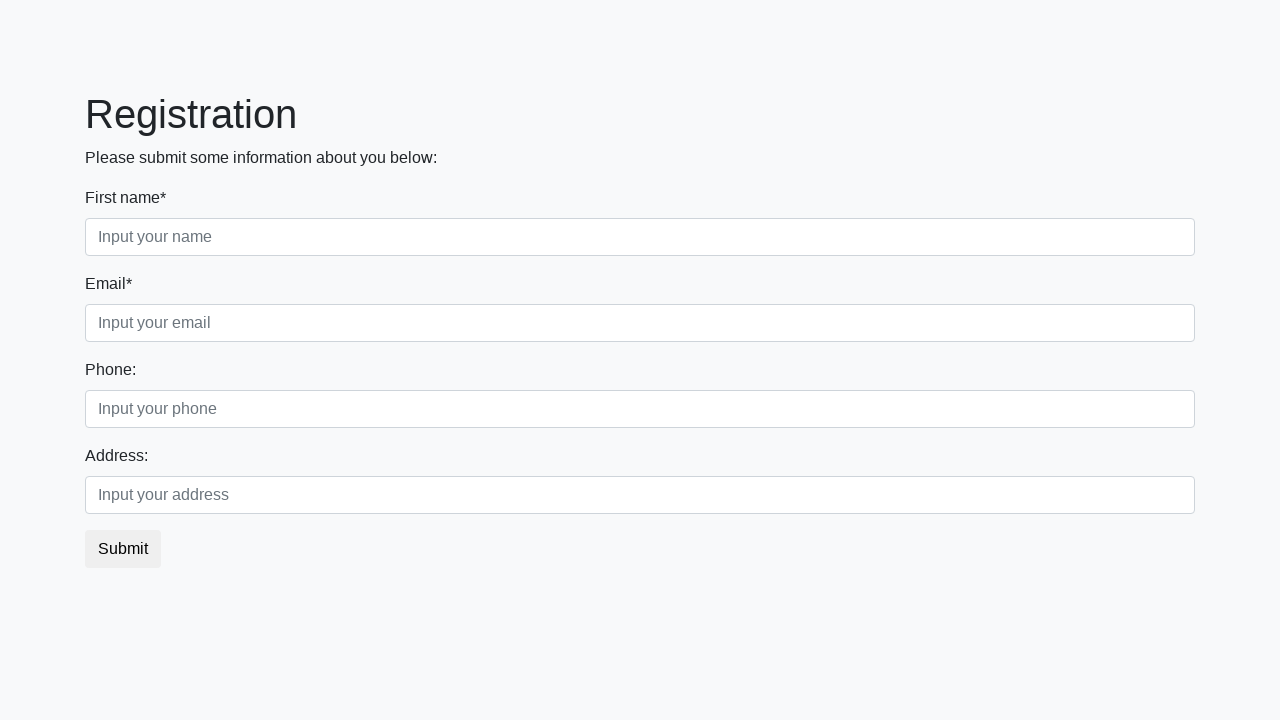

Filled first name field with 'Kate' on .form-control.first
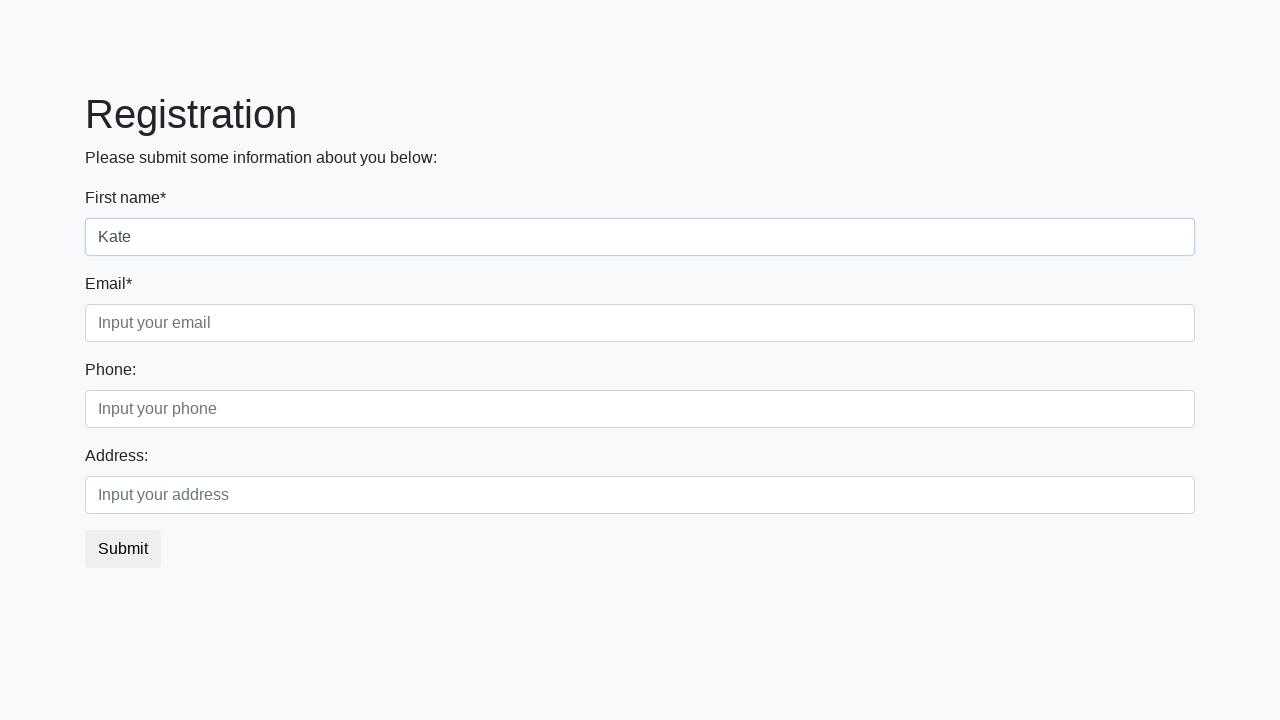

Clicked submit button after entering first name at (123, 549) on button.btn
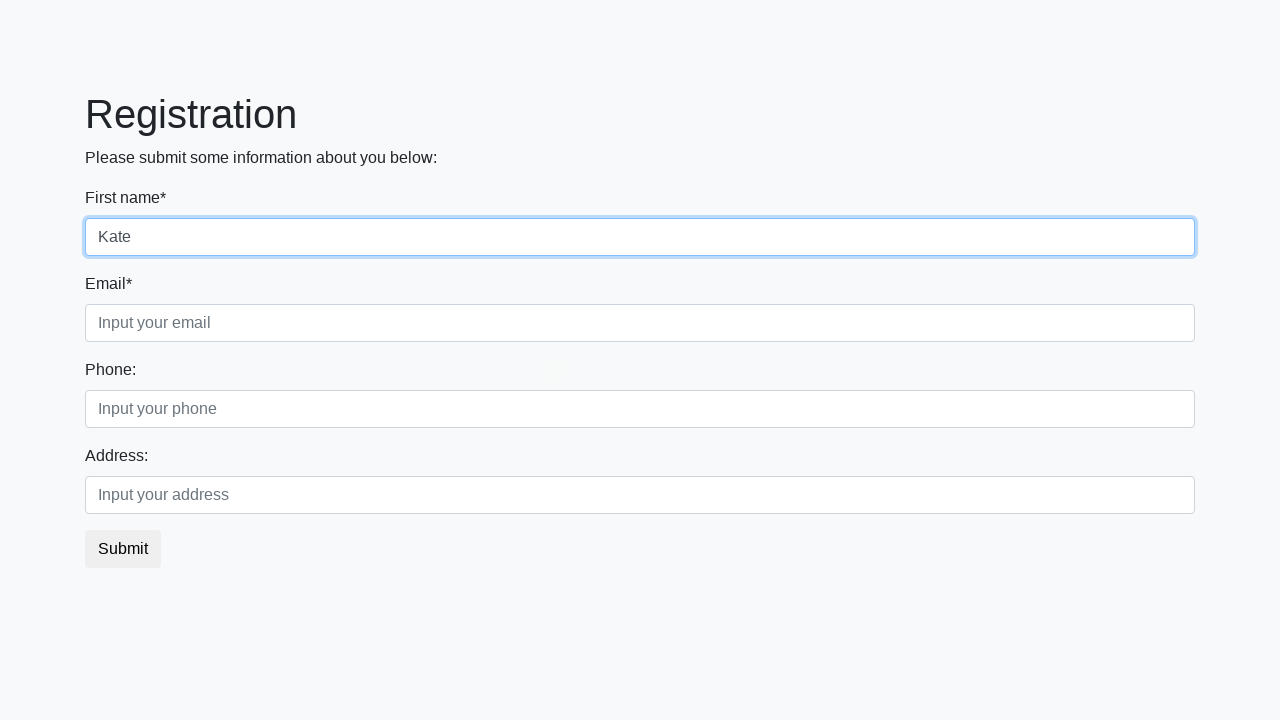

Filled last name field with 'Kozina' on .form-control.second
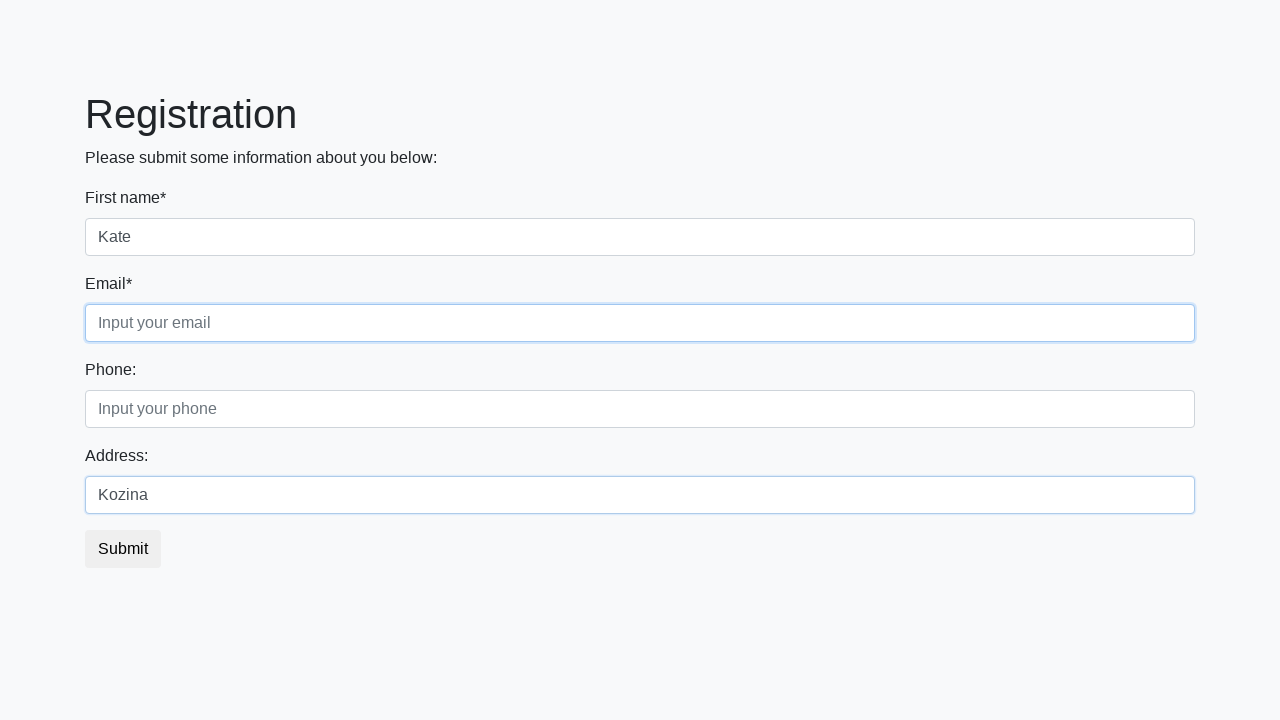

Clicked submit button after entering last name at (123, 549) on button.btn
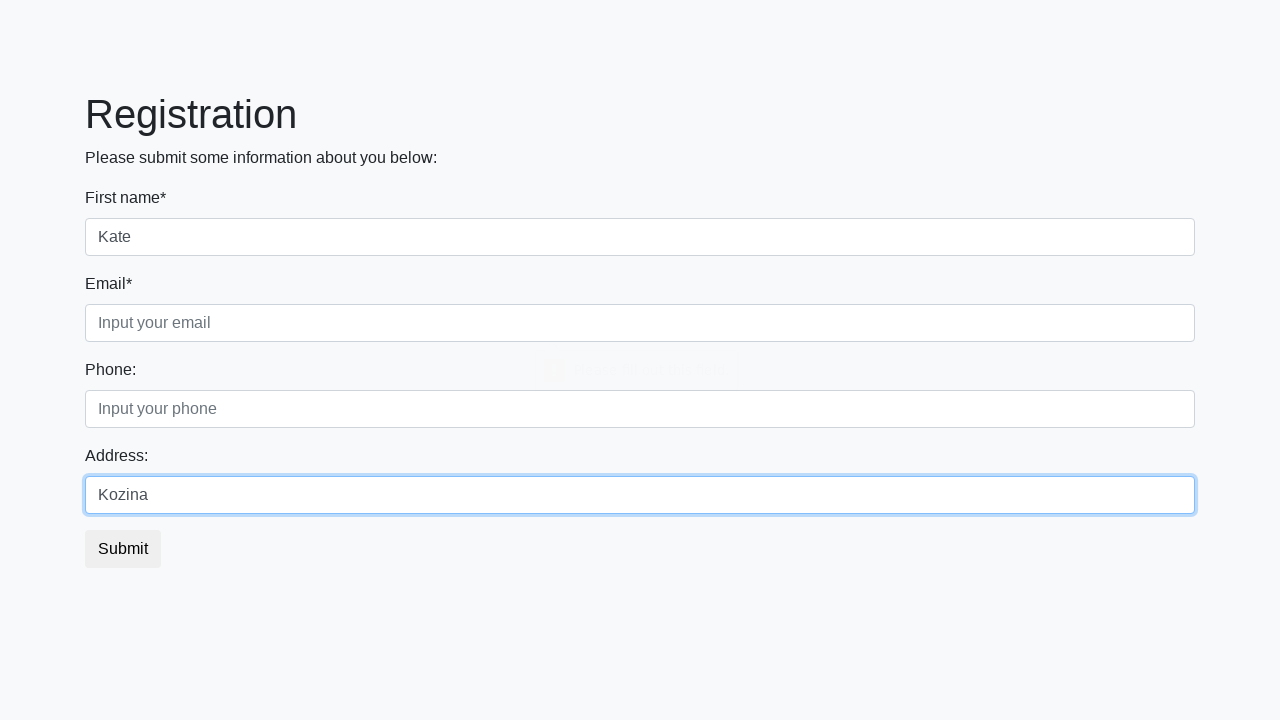

Filled email field with 'Ekt@nlj.km' on .form-control.third
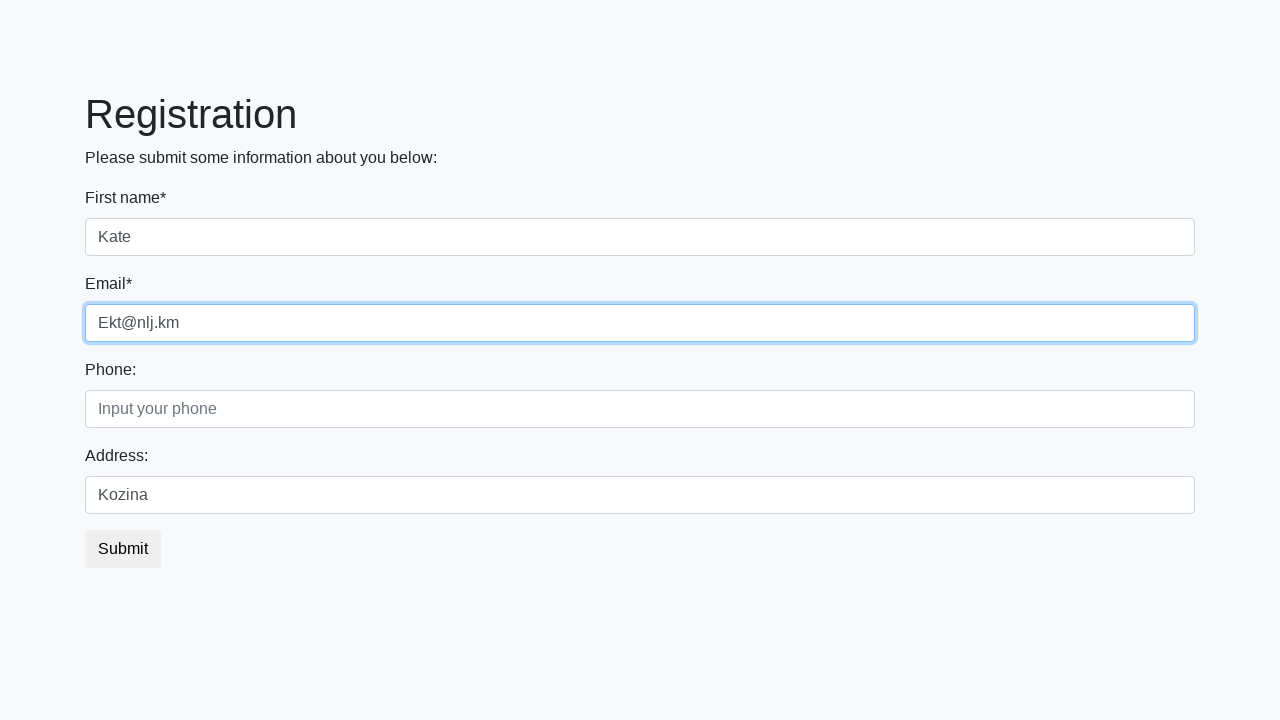

Clicked submit button after entering email at (123, 549) on button.btn
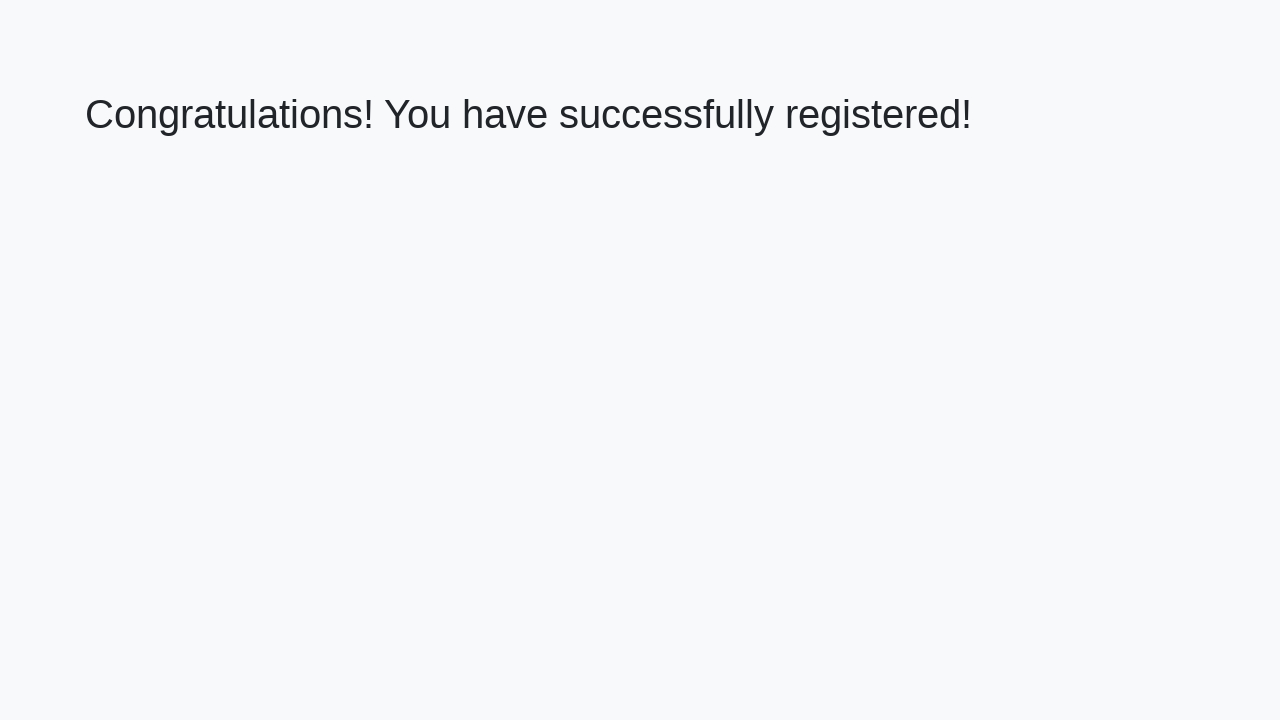

Form submission completed and response element loaded
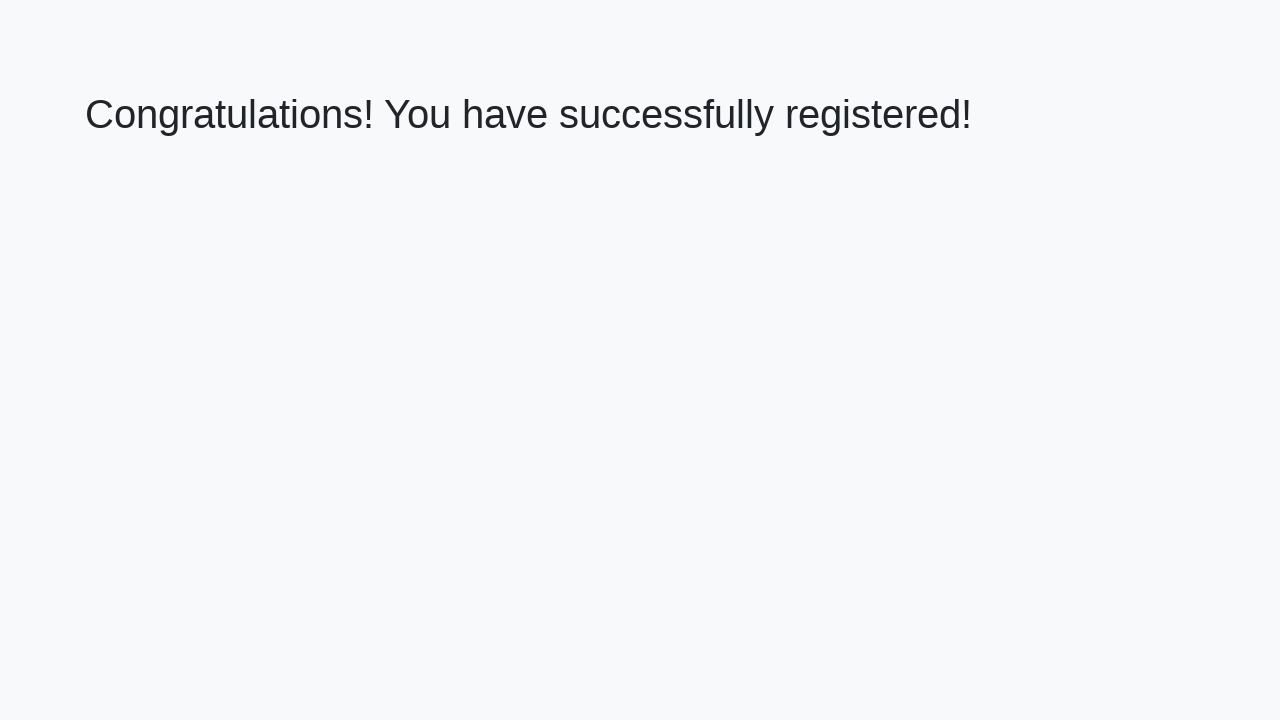

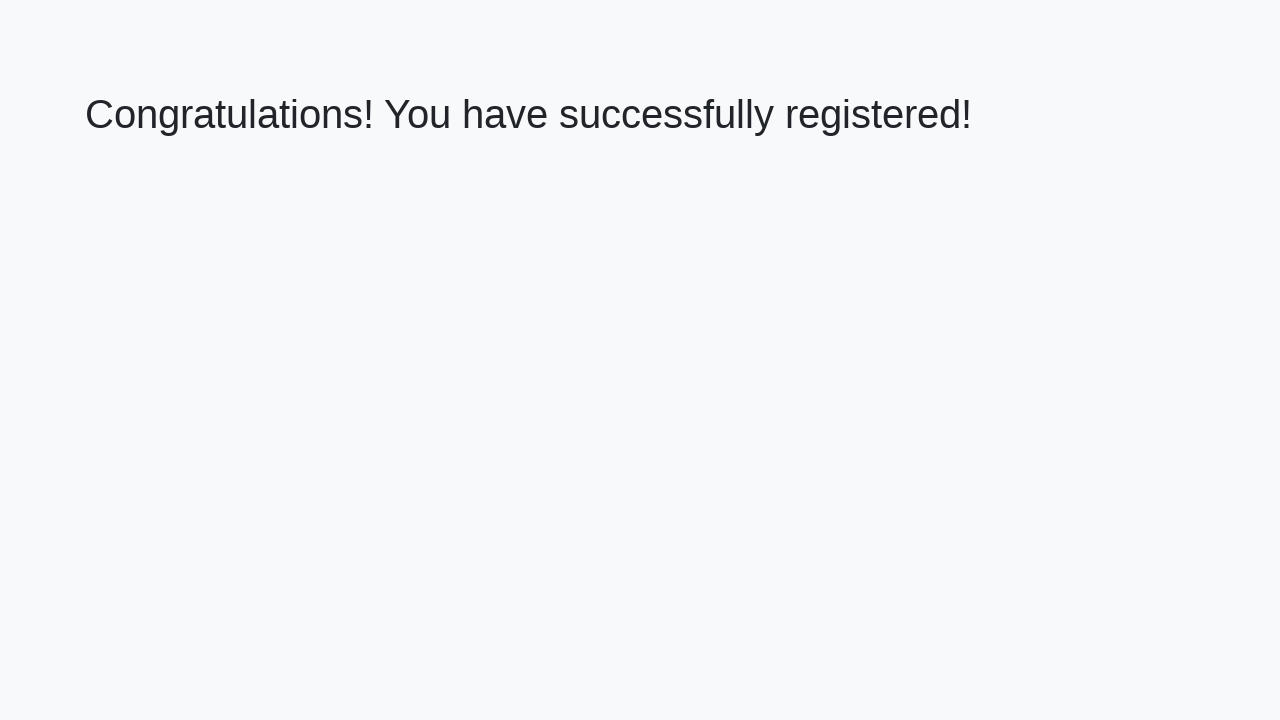